Tests the e-commerce demo site by verifying the page loads correctly, checking that the first product is an iPhone 12, adding it to the cart, and verifying the item appears in the cart.

Starting URL: https://bstackdemo.com/

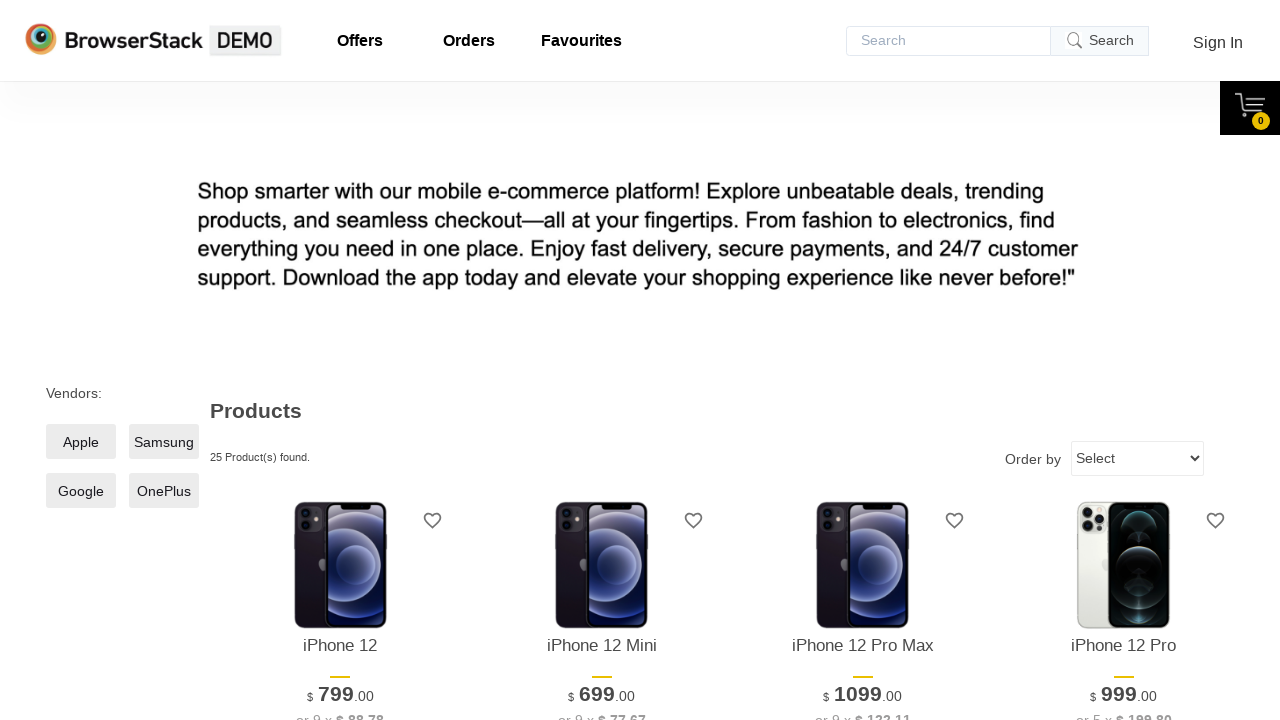

Page loaded and title contains 'StackDemo'
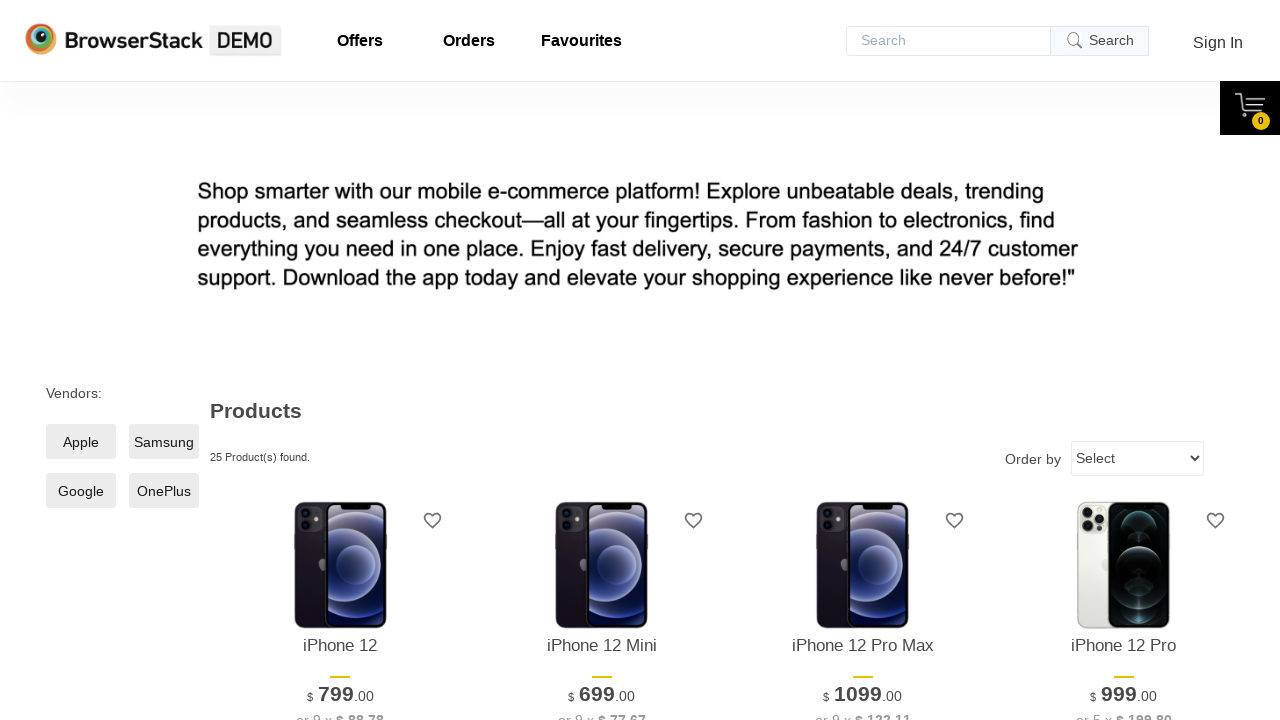

First product element became visible
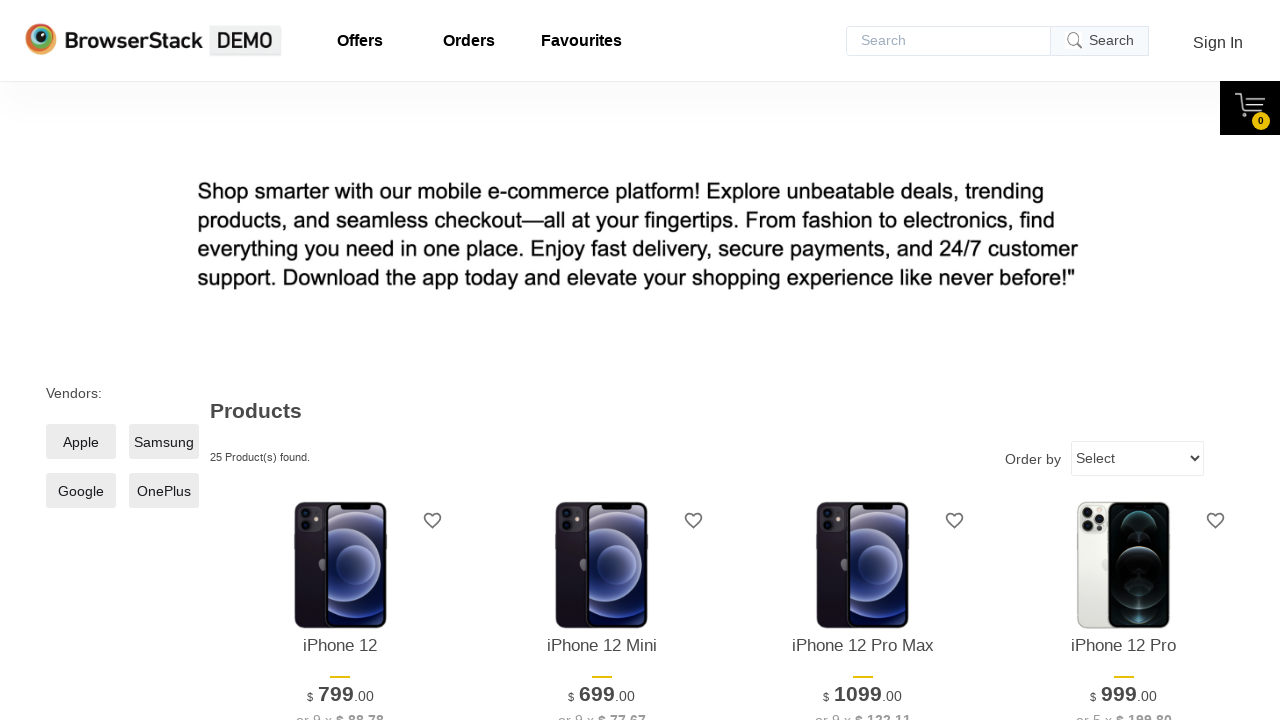

Retrieved first product text content
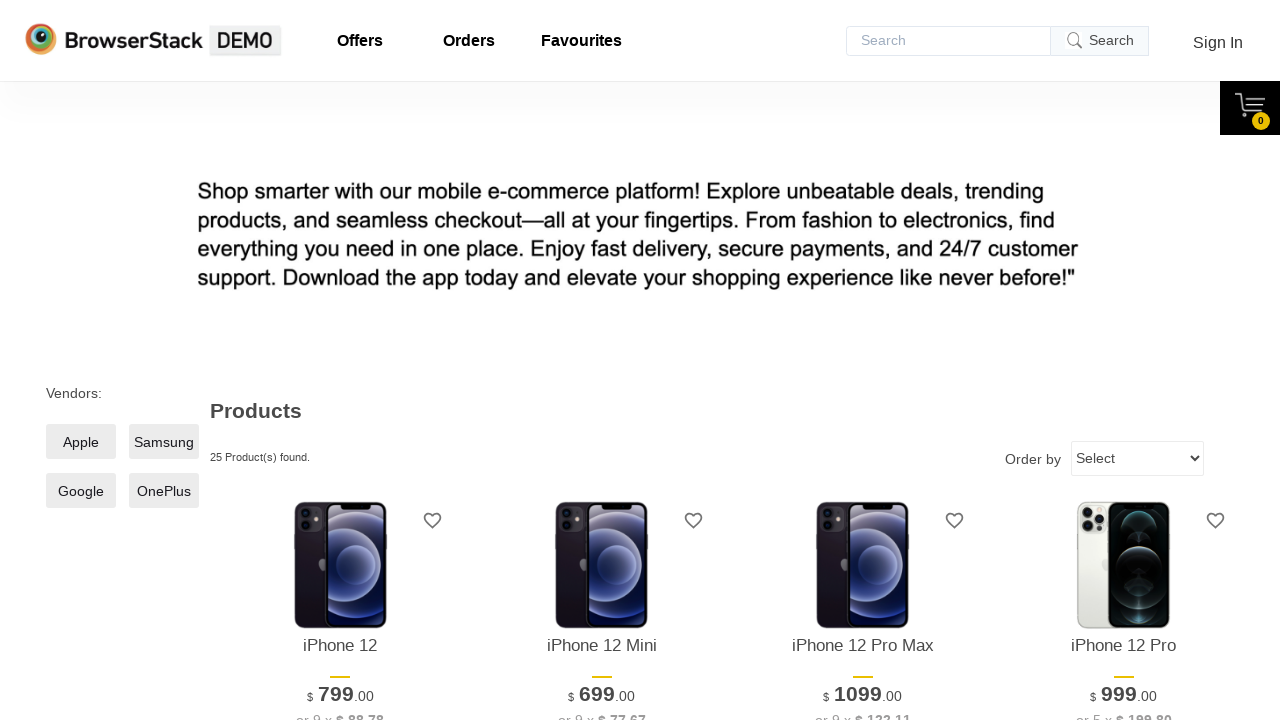

Verified first product is iPhone 12
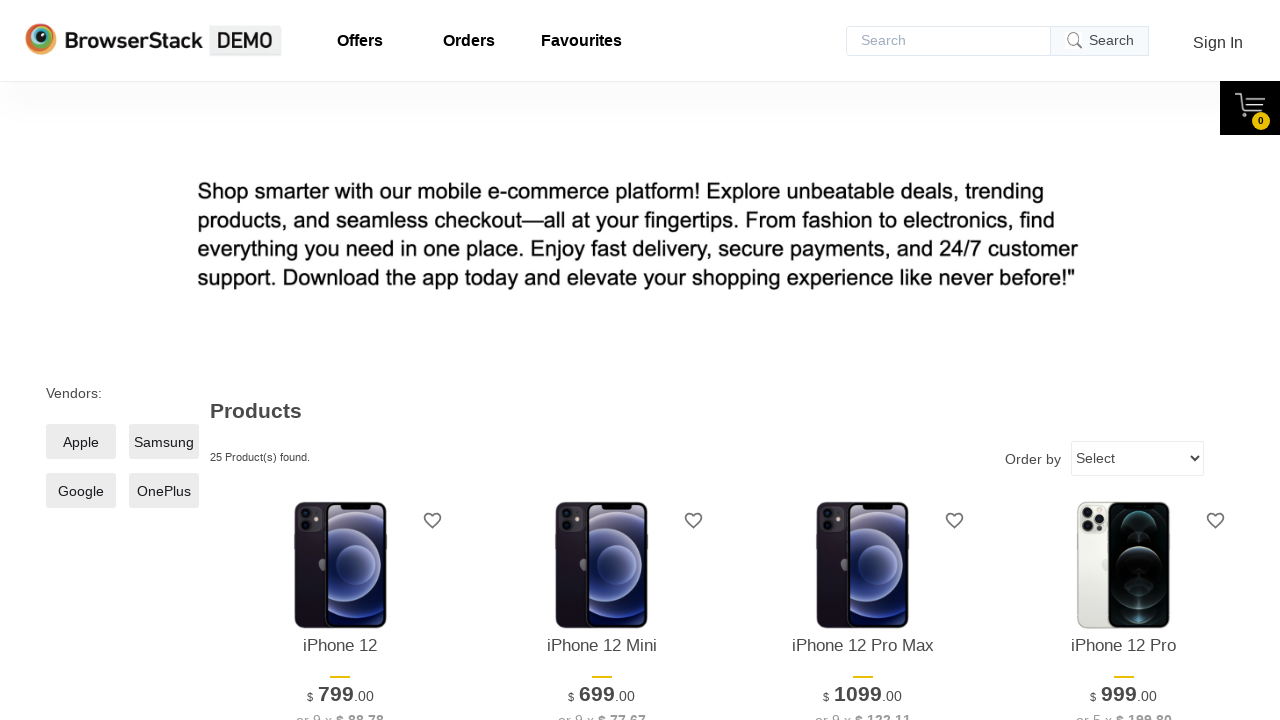

Add to cart button became visible
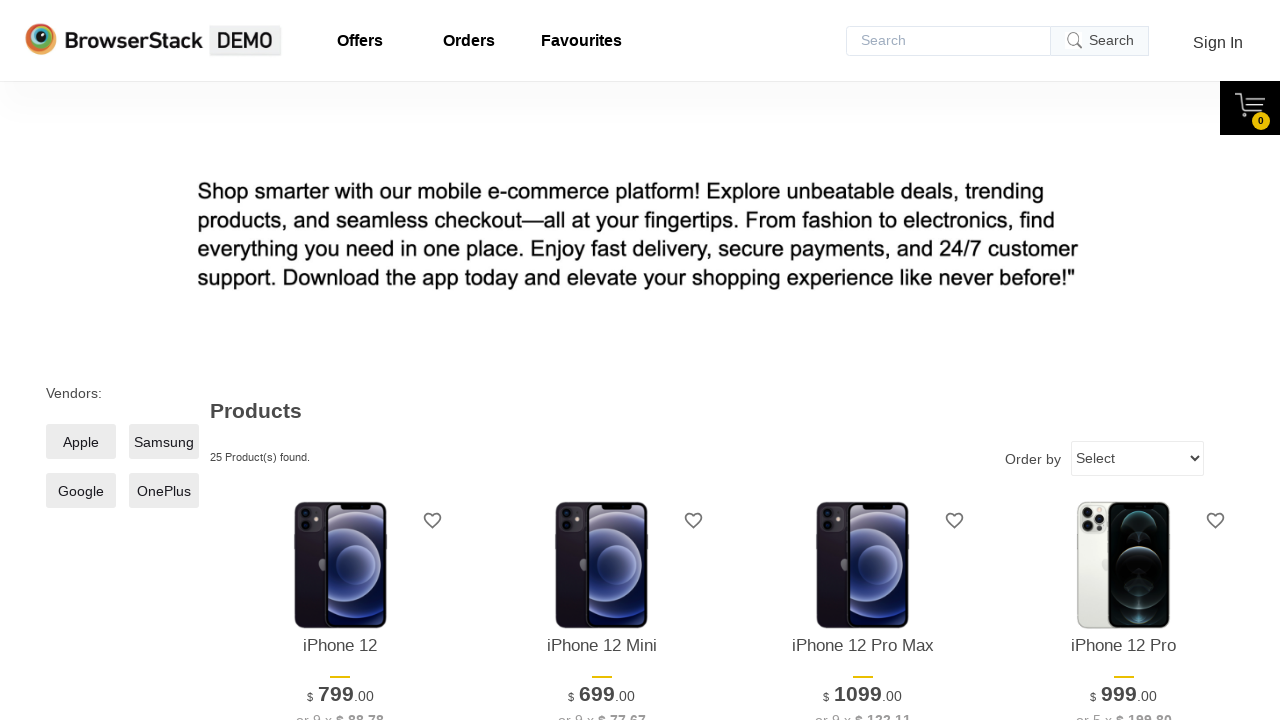

Clicked Add to cart button for iPhone 12 at (340, 361) on xpath=//*[@id="1"]/div[4]
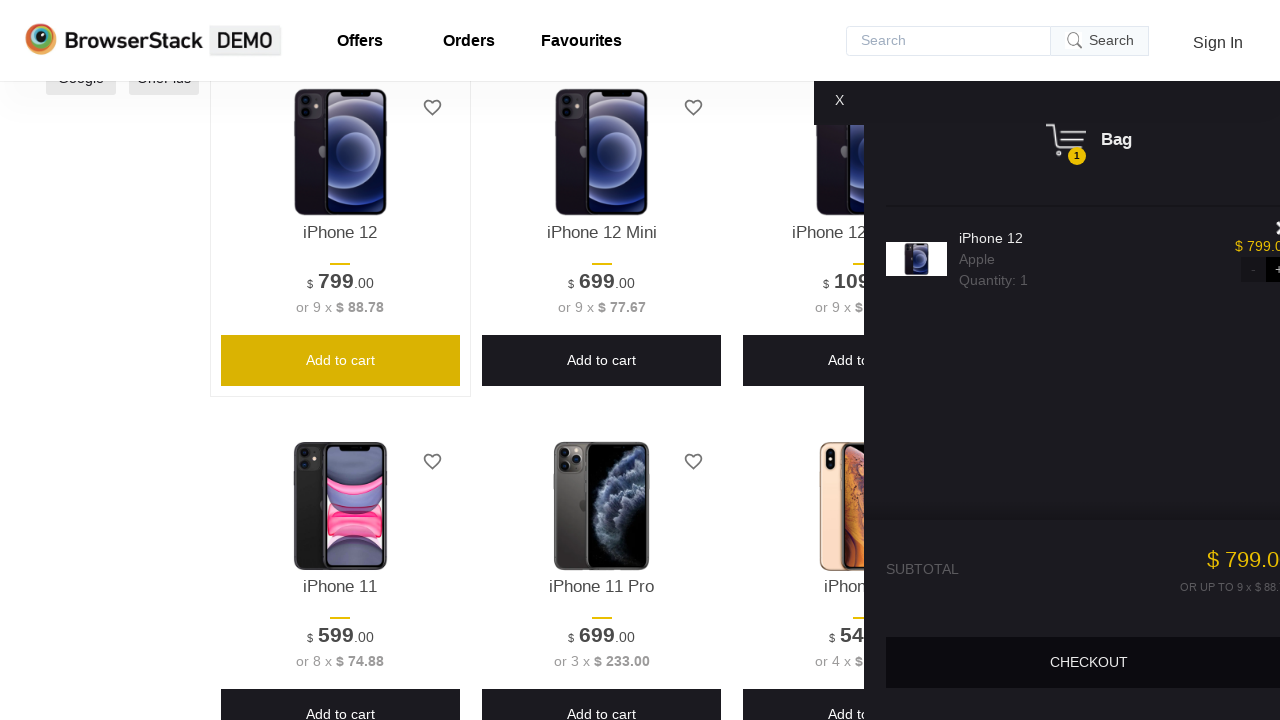

Cart content became visible
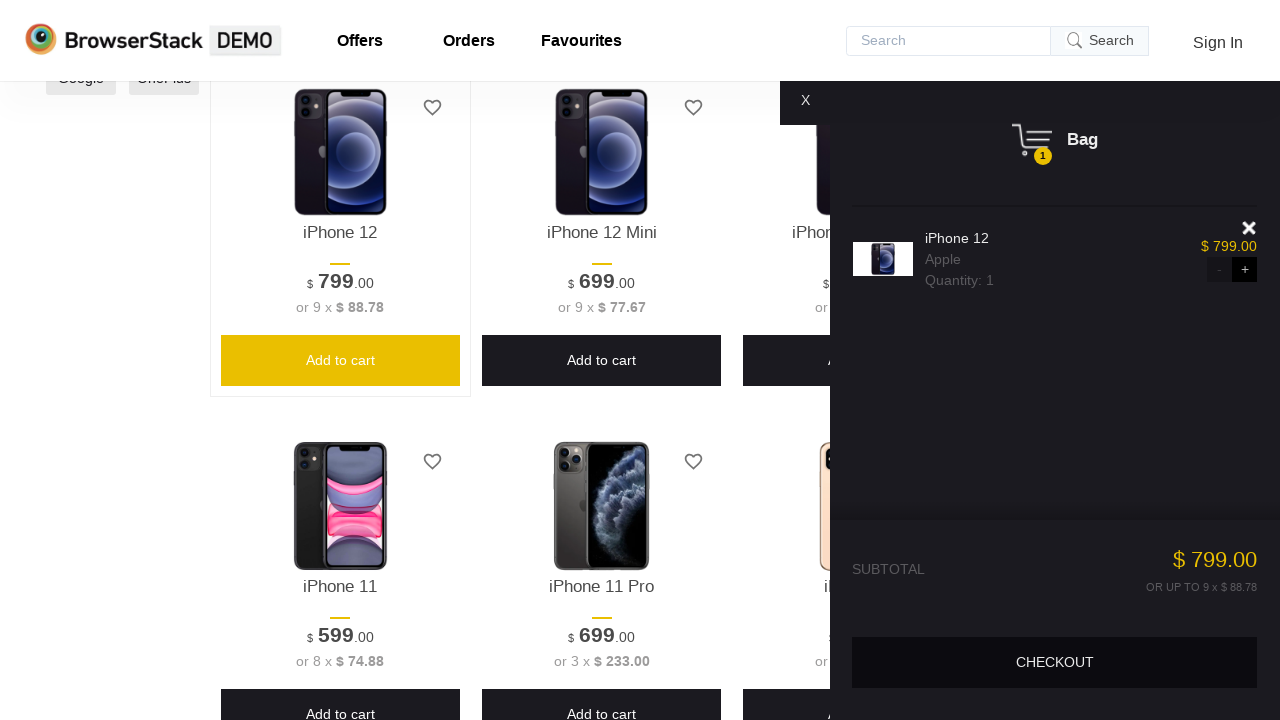

Cart item element became visible
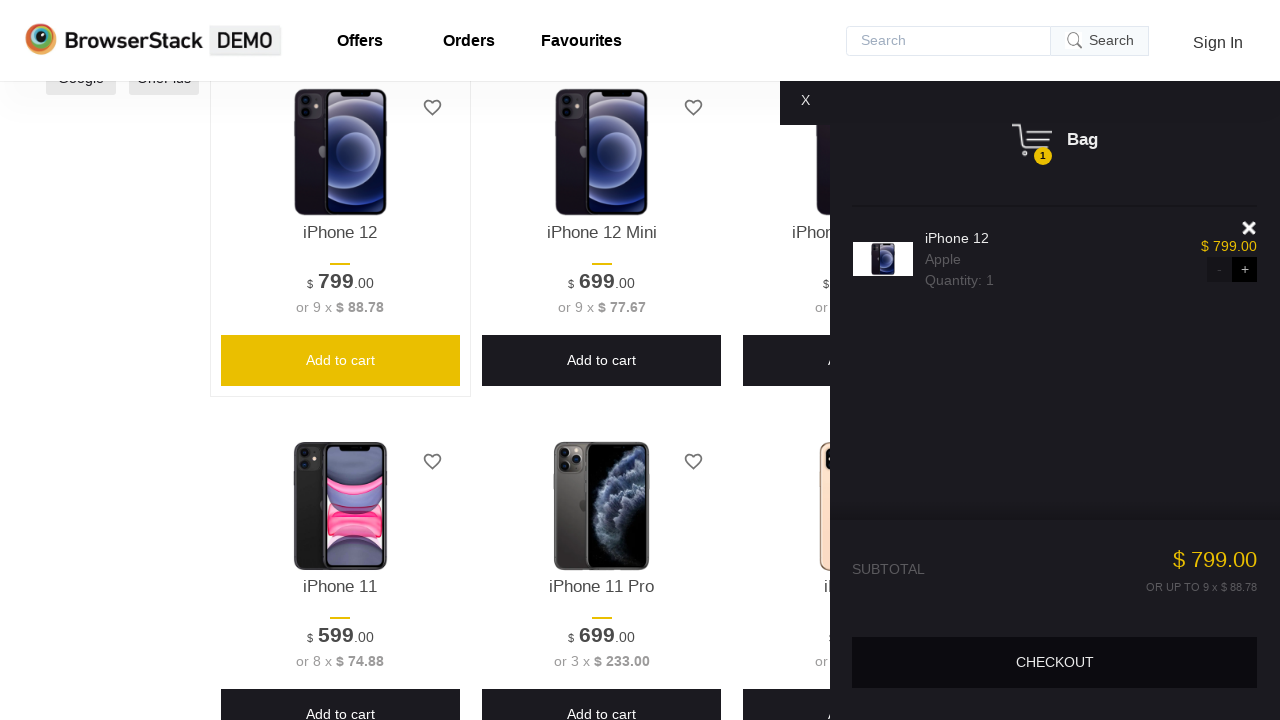

Retrieved cart item text content
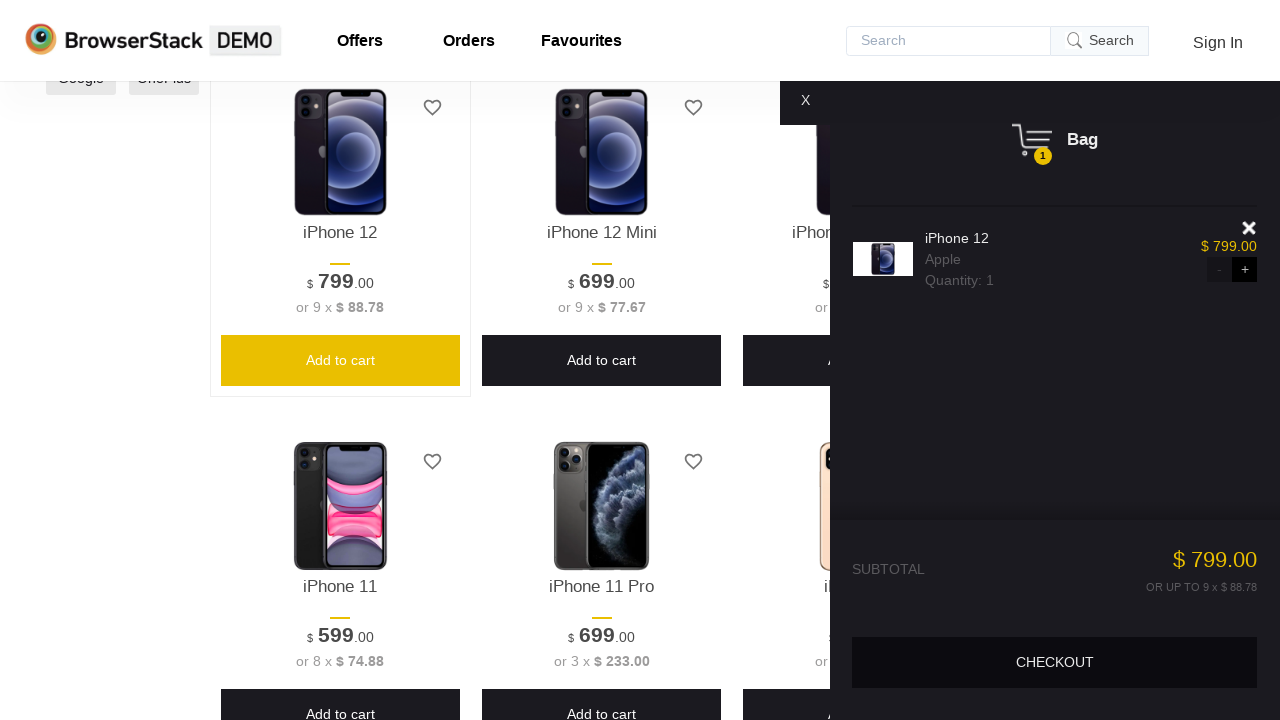

Verified iPhone 12 is present in the cart
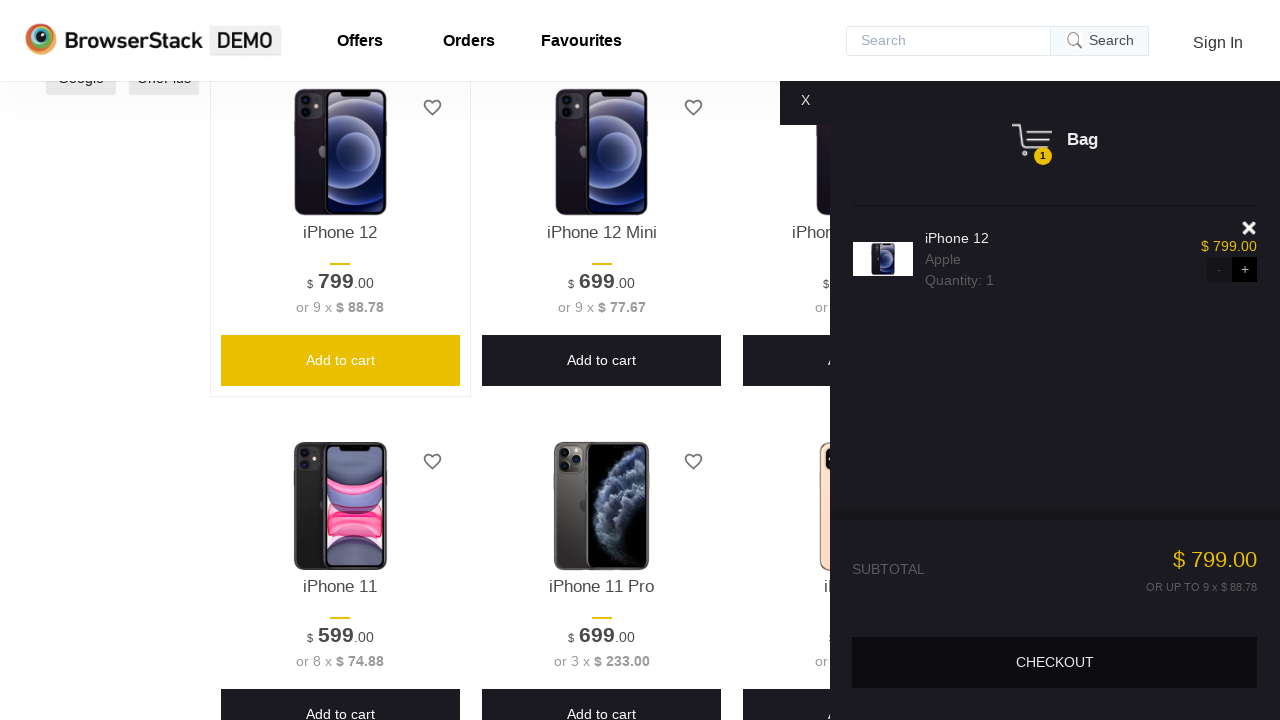

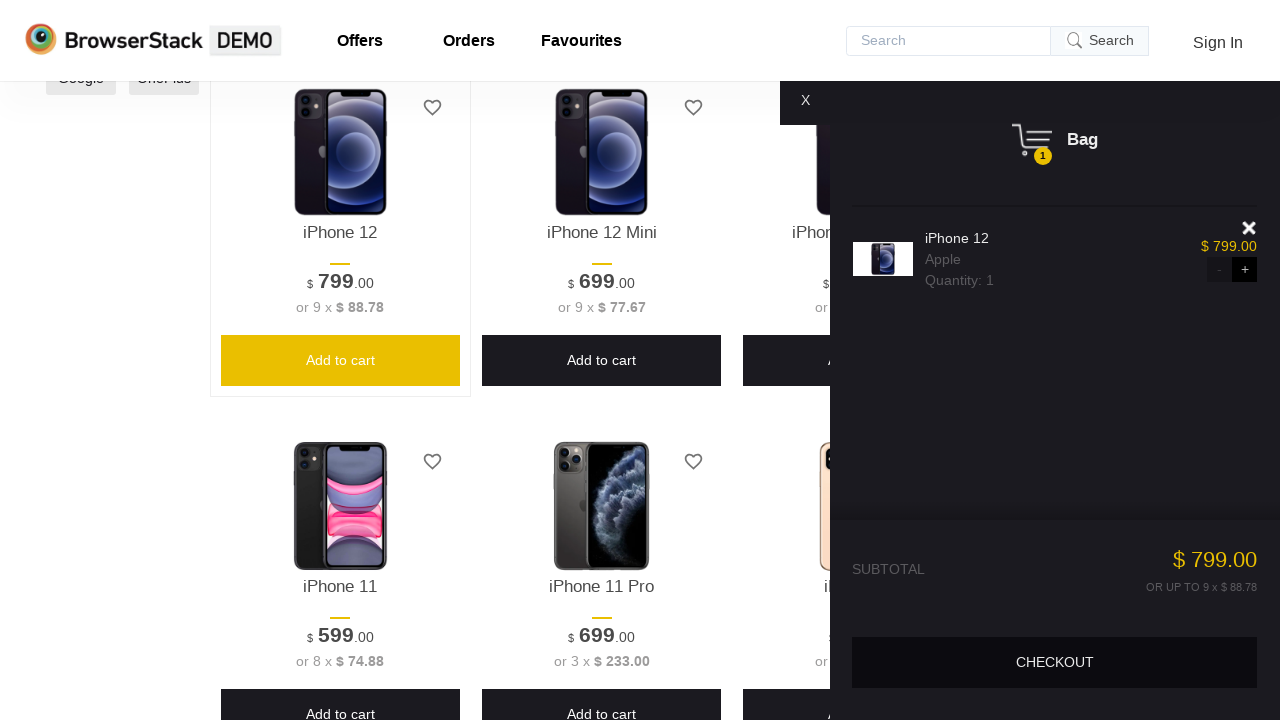